Navigates to a news page and scrolls through the entire page to trigger lazy-loading of content, ensuring all dynamic content is loaded.

Starting URL: https://adanews.ada.org/topic/government

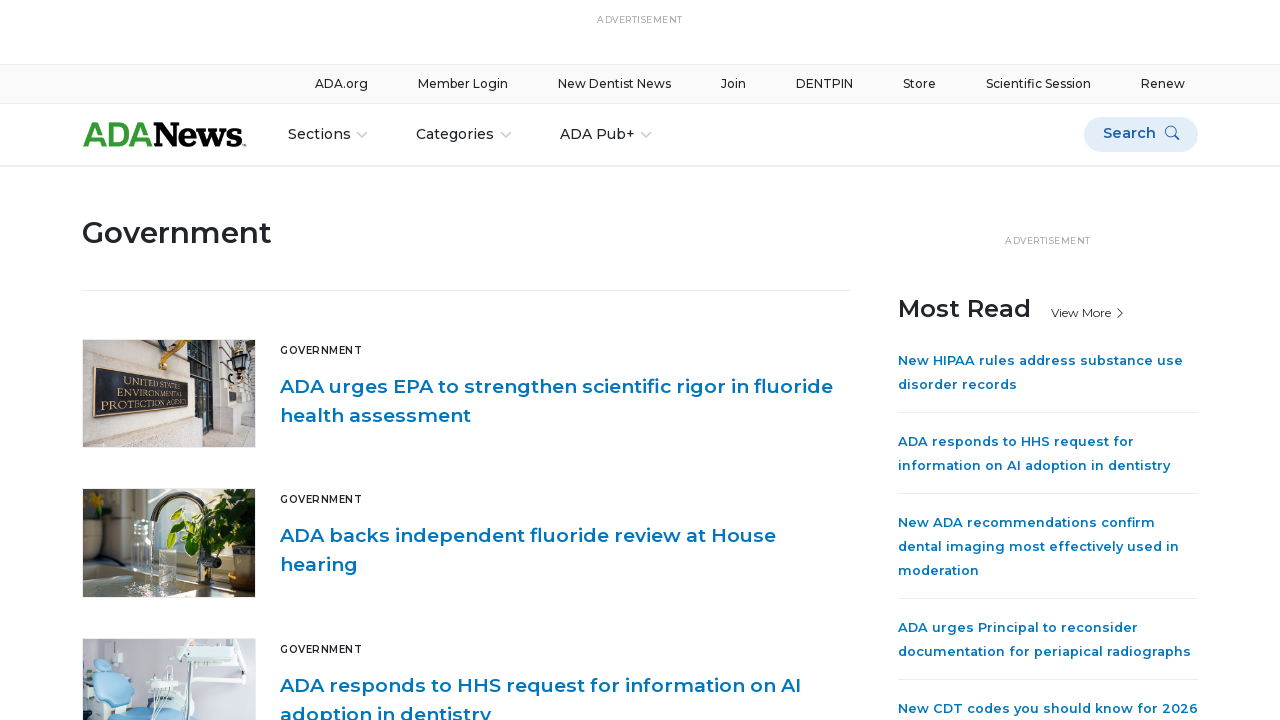

Waited for page body to load
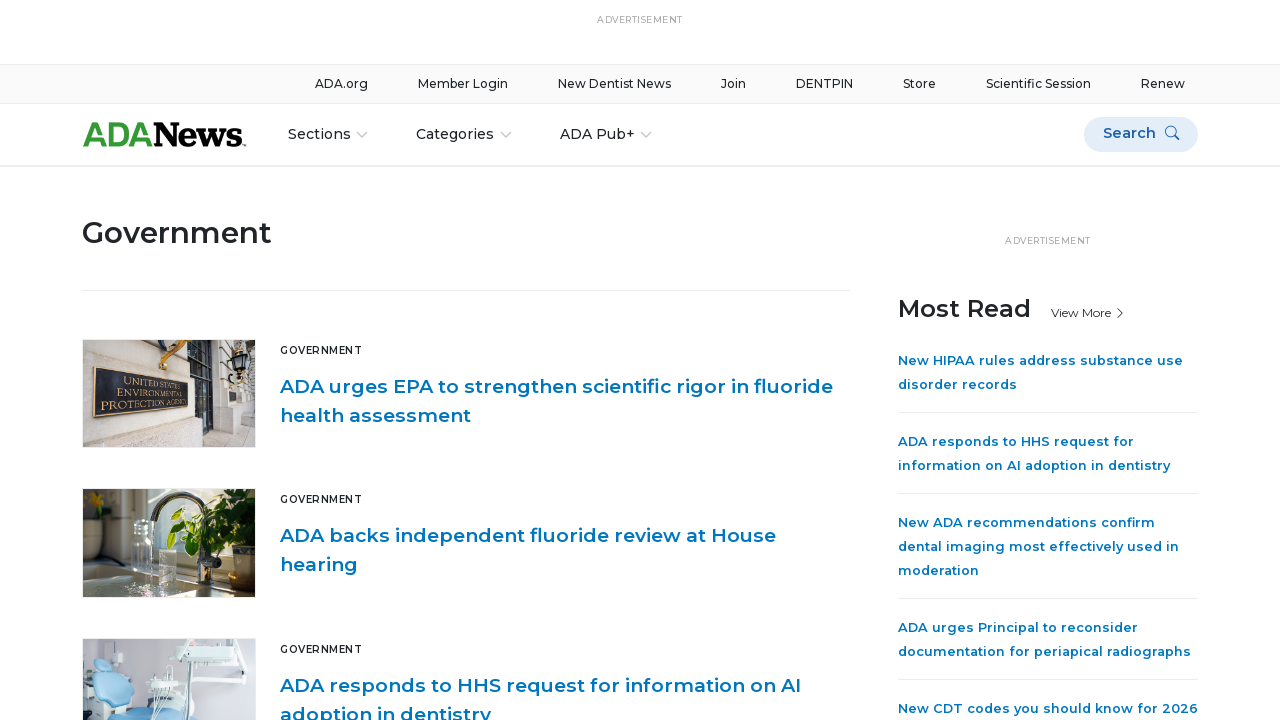

Retrieved initial page scroll height
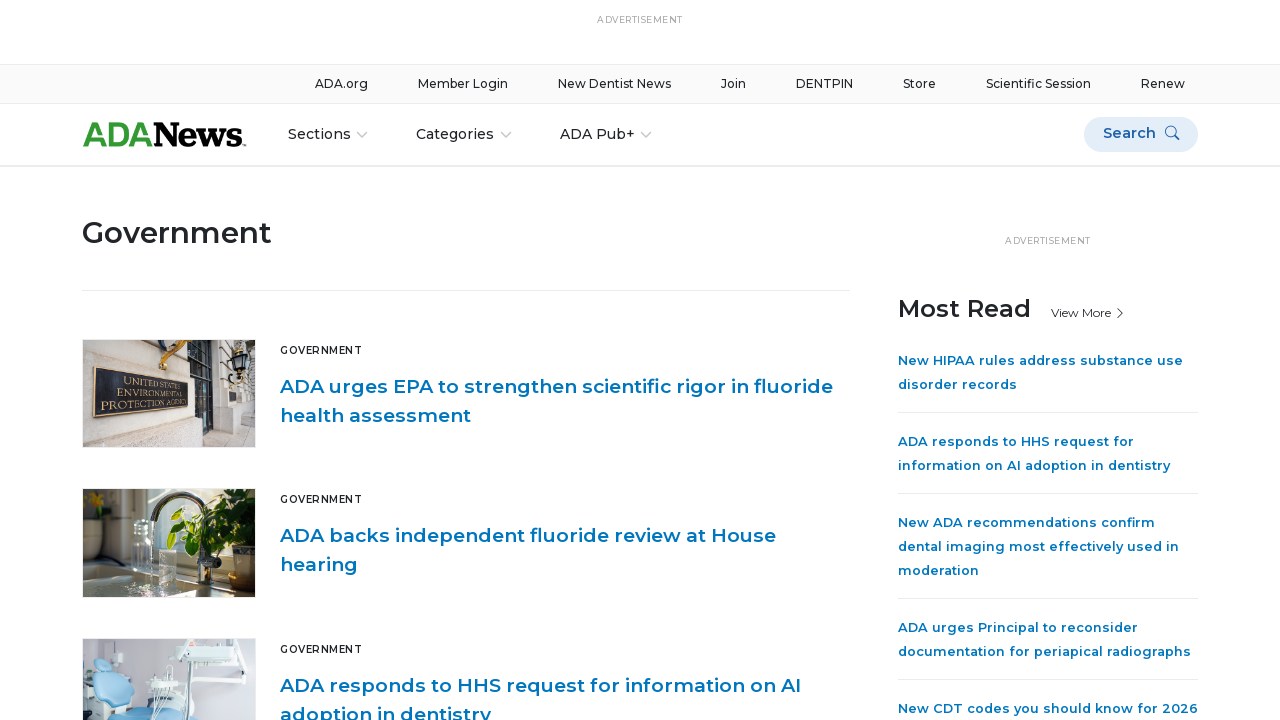

Scrolled to bottom of page to trigger lazy-loading
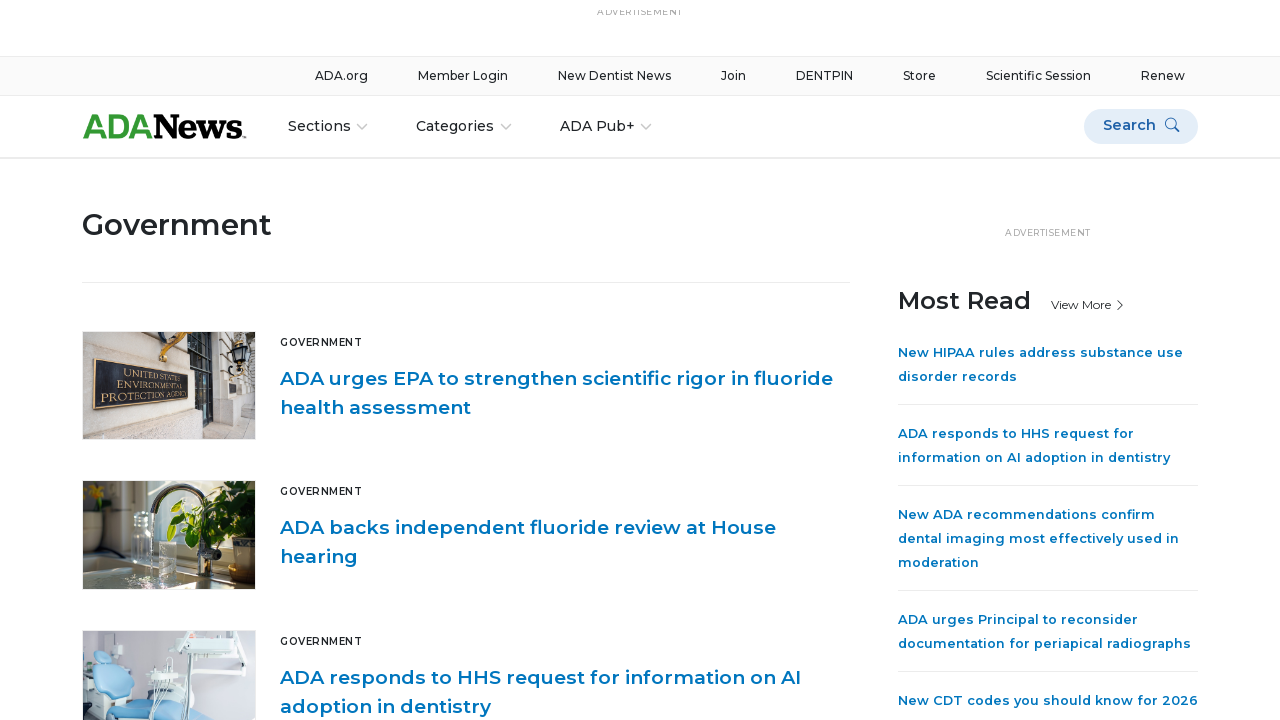

Waited 2 seconds for new content to load
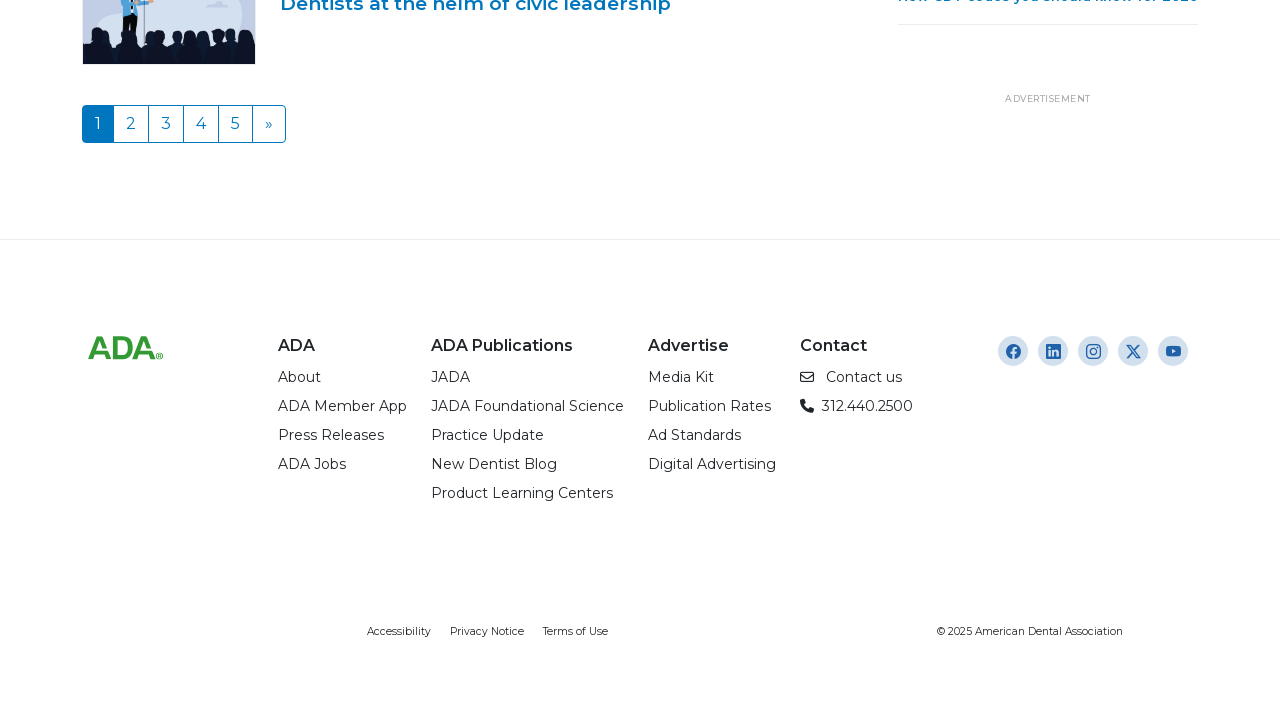

Retrieved updated page scroll height to check for new content
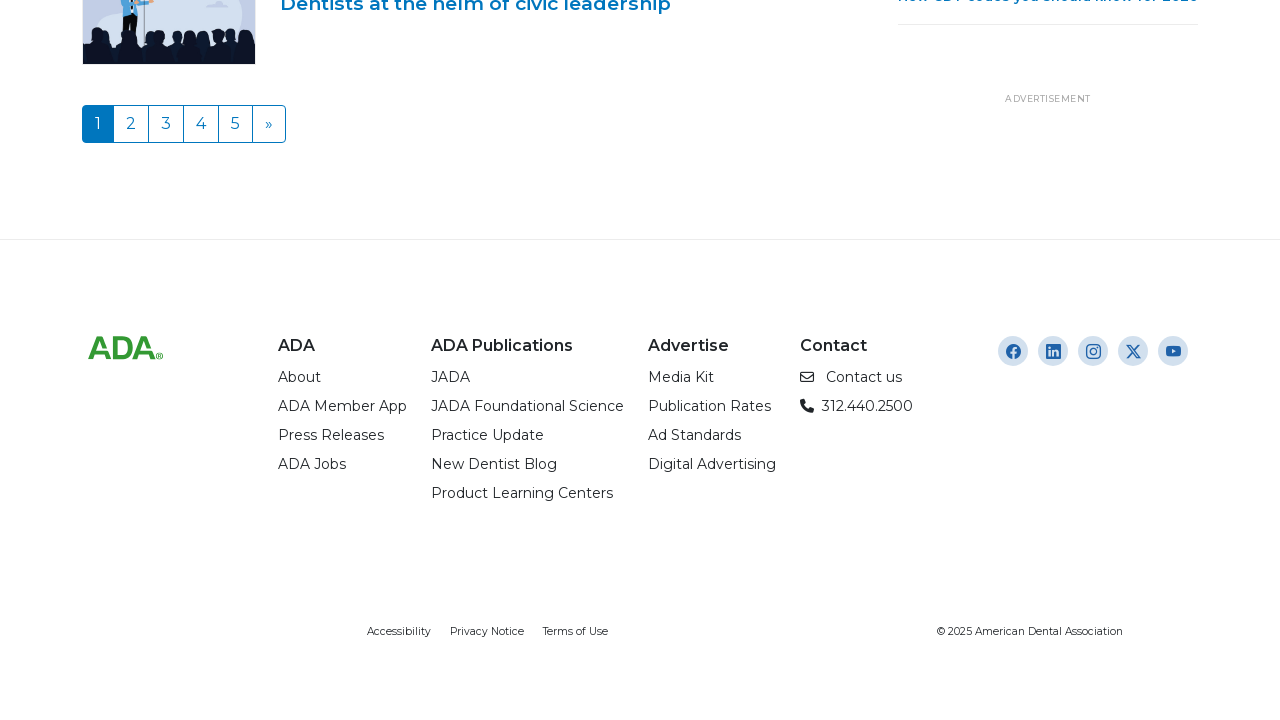

Reached bottom of page - no more lazy-loaded content
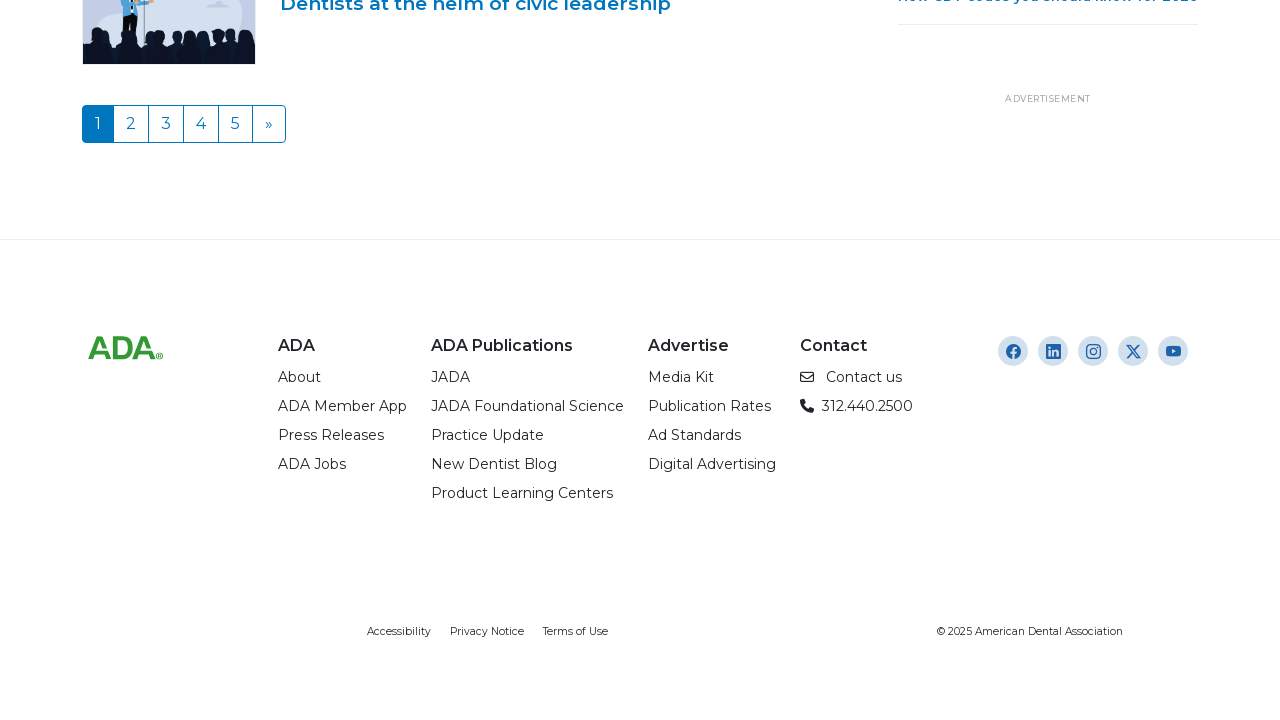

Verified page body is present after scrolling all content
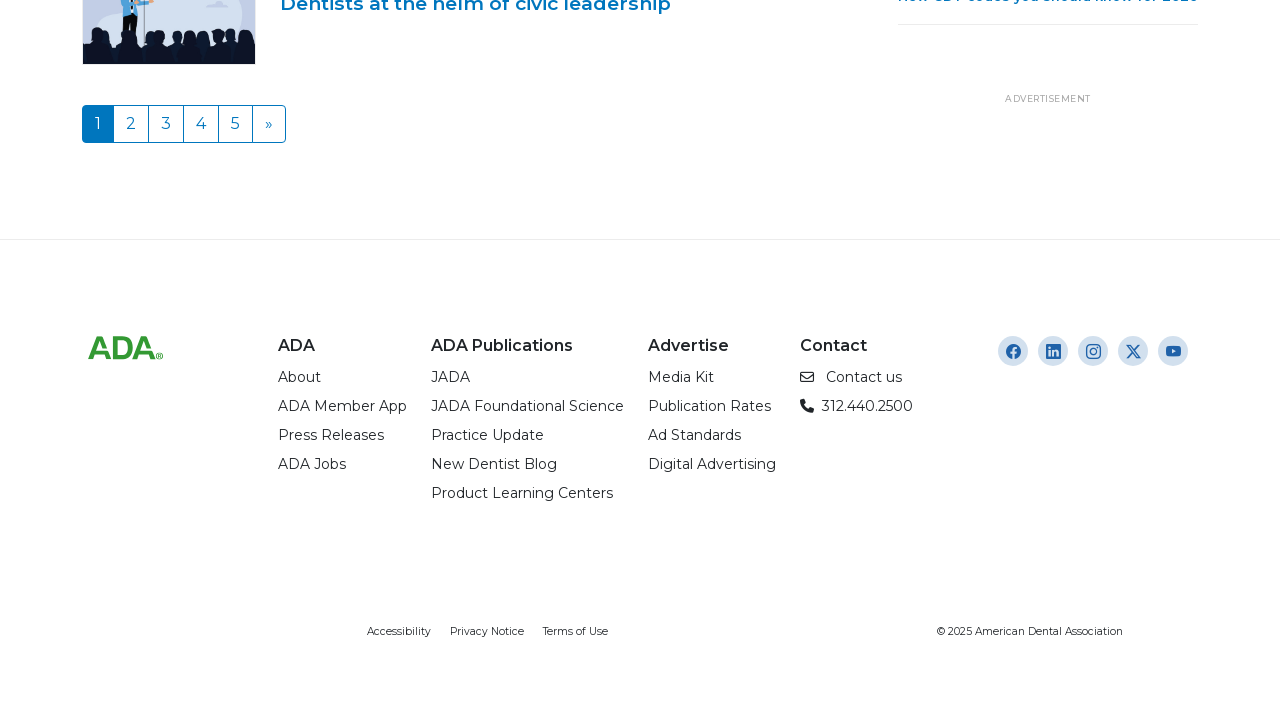

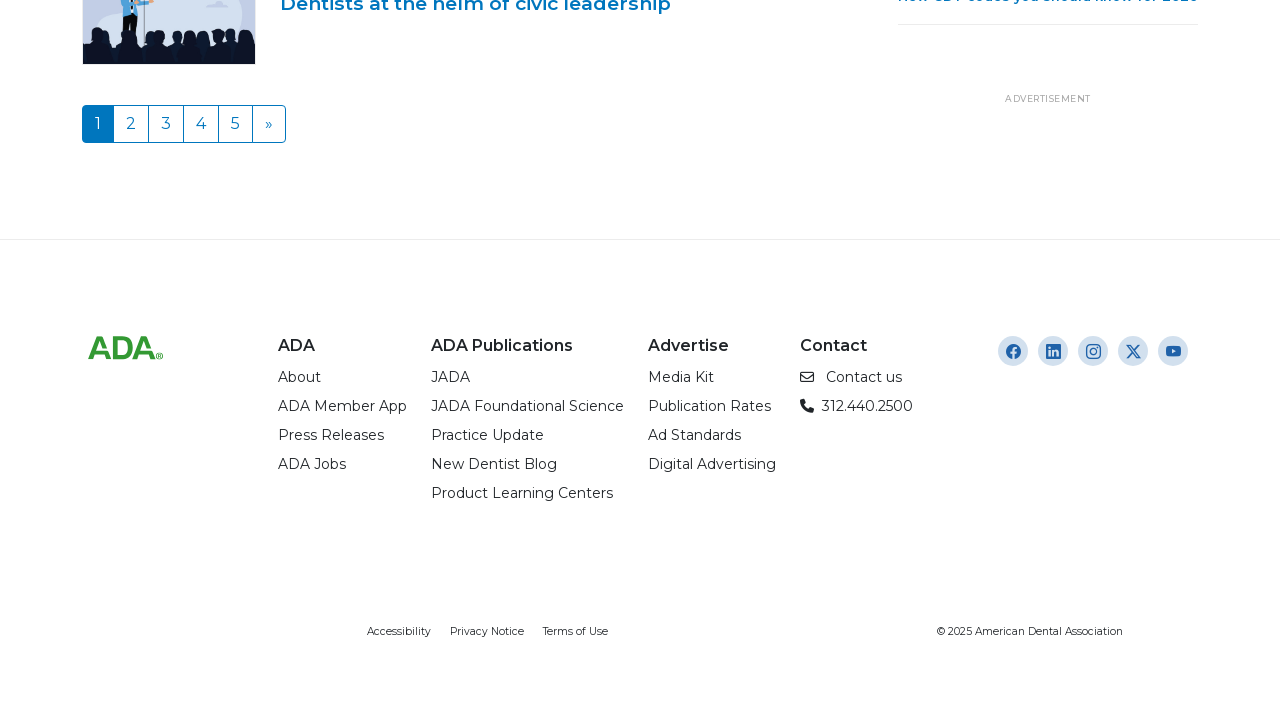